Opens a popup window by clicking on a link in the omayo blog test site

Starting URL: http://omayo.blogspot.com/

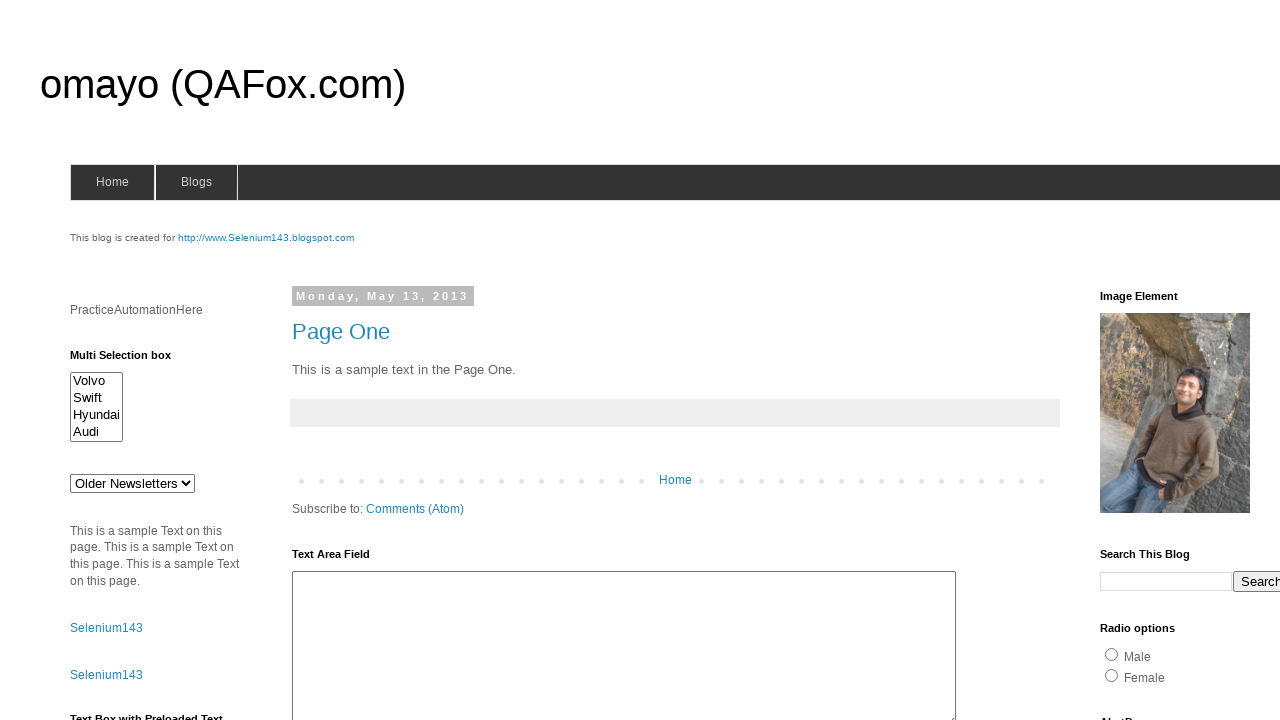

Clicked 'Open a popup window' link on omayo blog at (132, 360) on text=Open a popup window
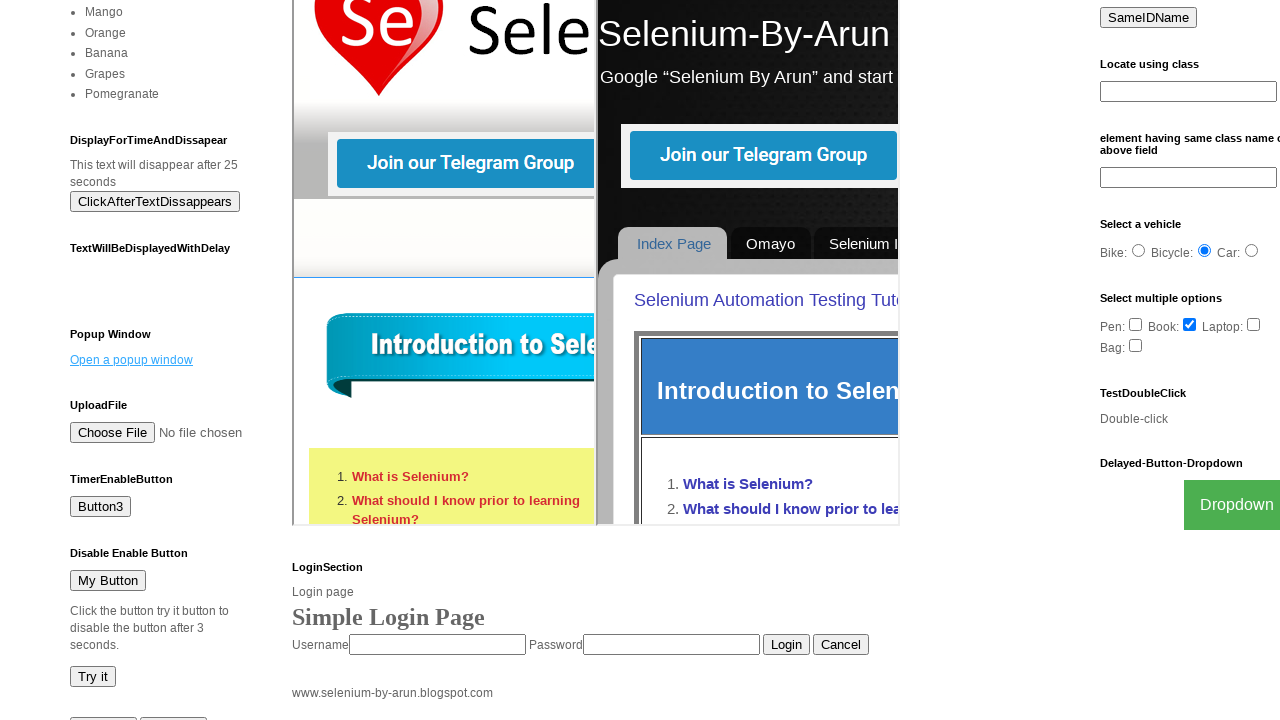

Waited 2 seconds for popup window to open
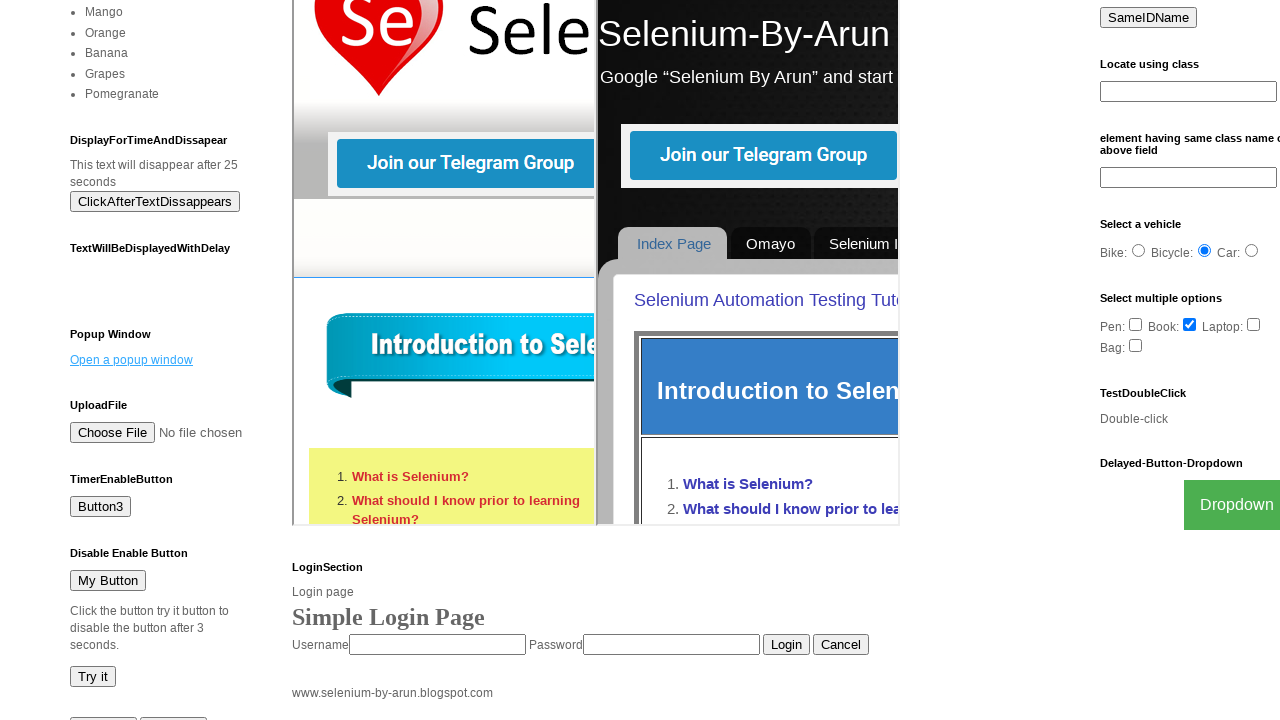

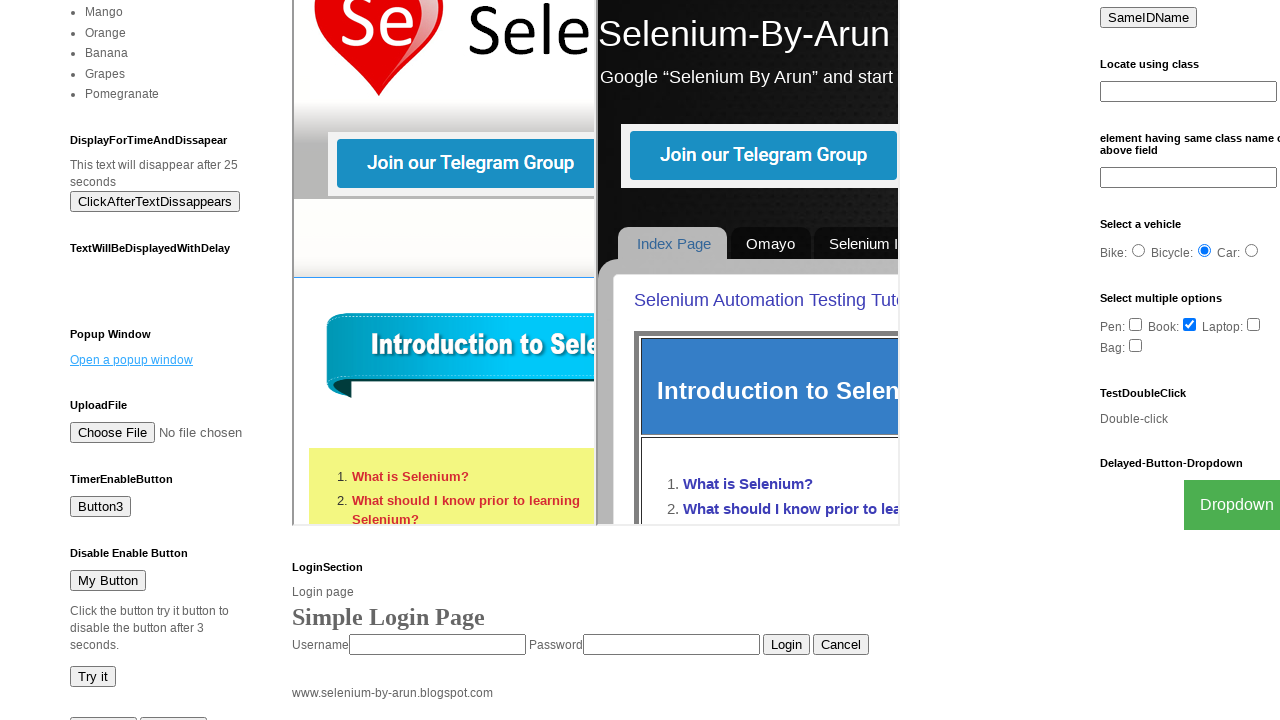